Tests radio button functionality on Leafground demo site by navigating to the radio button page, selecting various radio buttons, and verifying their selection states

Starting URL: https://leafground.com/

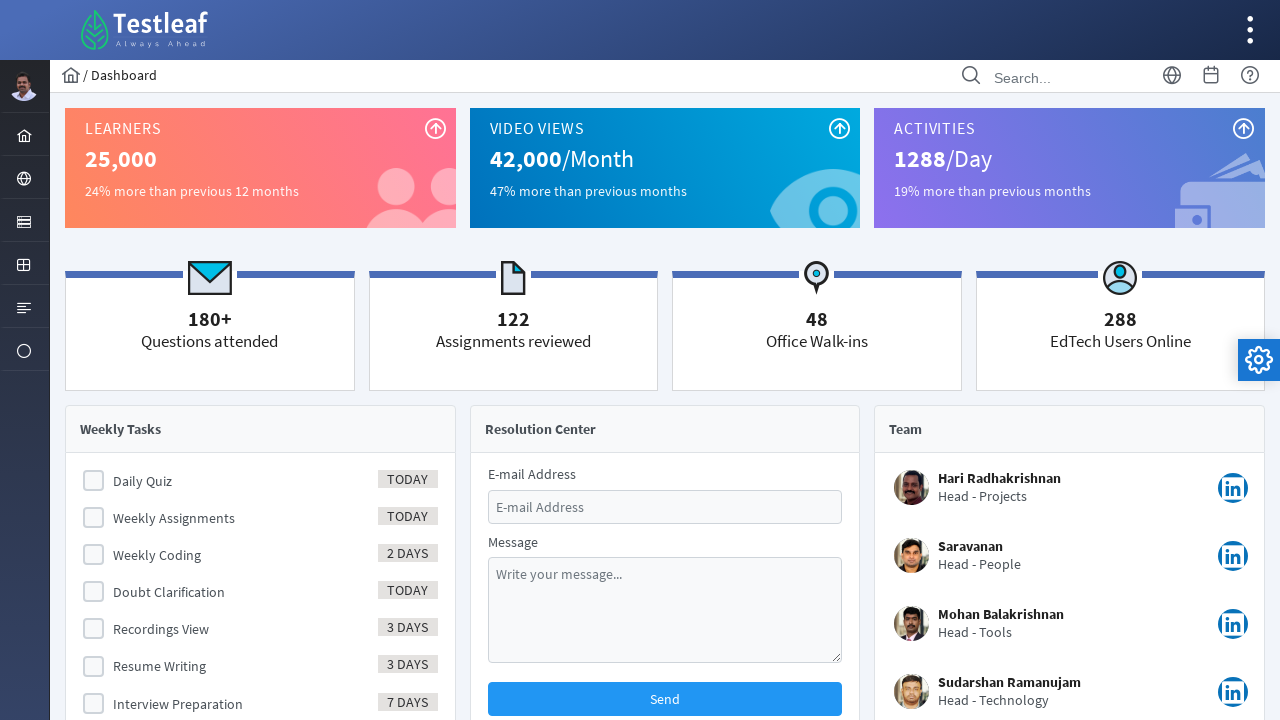

Clicked on Task Manager menu item at (24, 220) on #menuform\:j_idt40
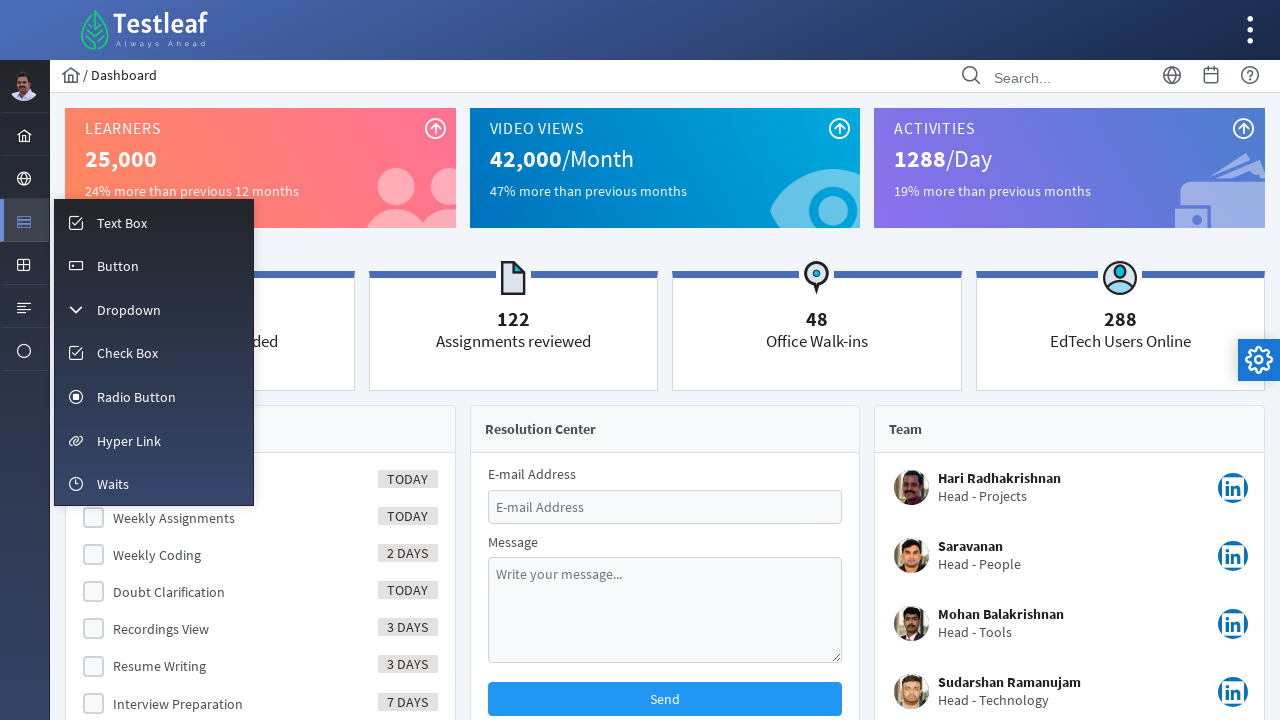

Clicked on radio button menu item to navigate to radio button page at (154, 396) on #menuform\:m_radio
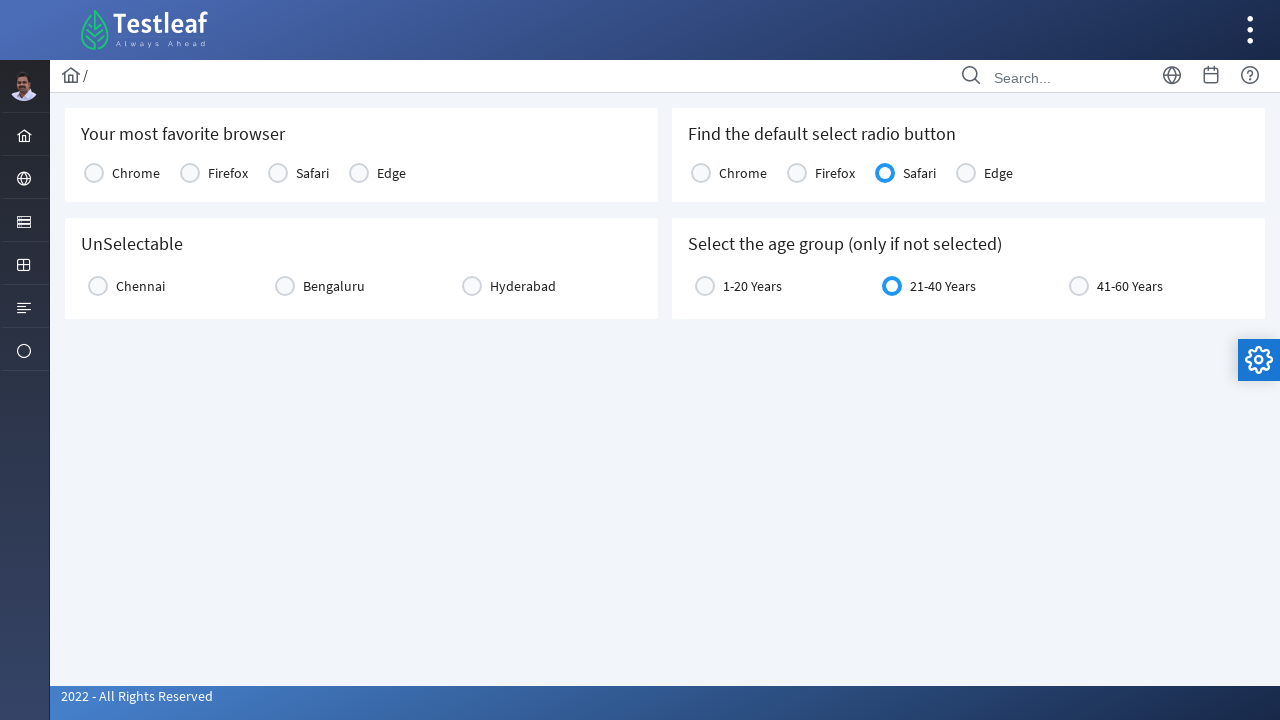

Selected Chrome browser radio button at (136, 173) on text=Chrome
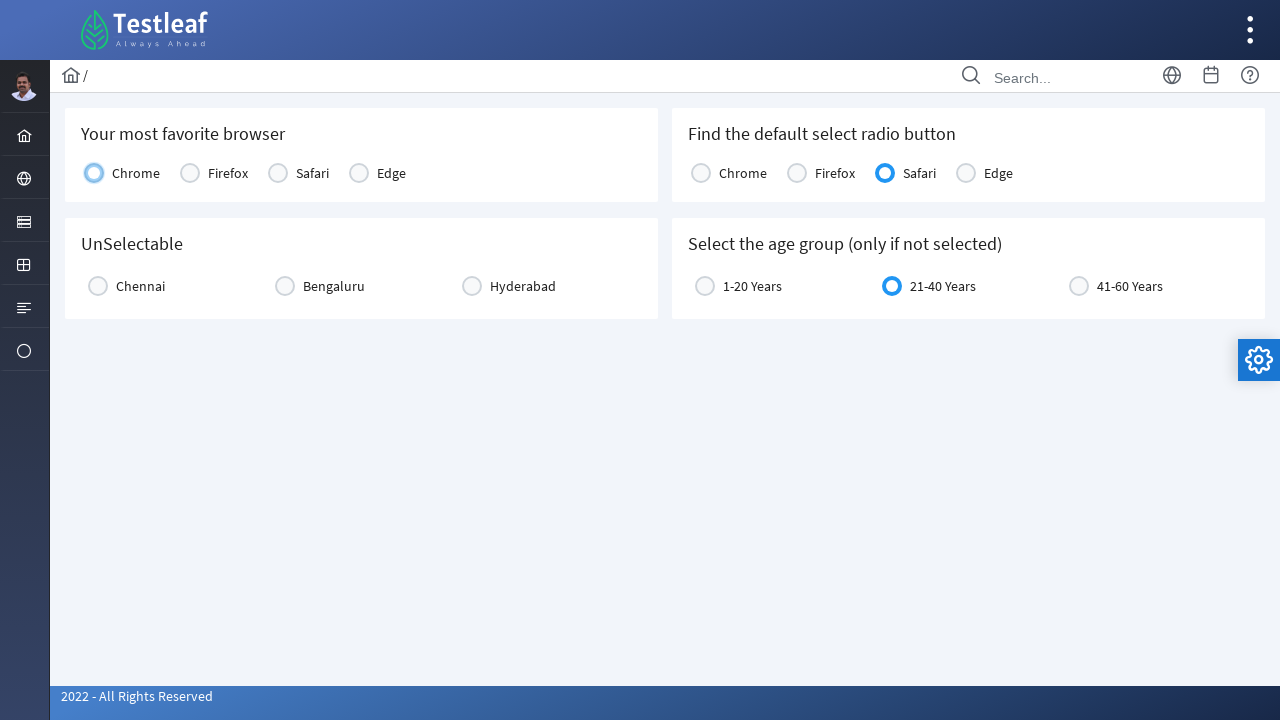

Selected Chennai radio button at (140, 286) on text=Chennai
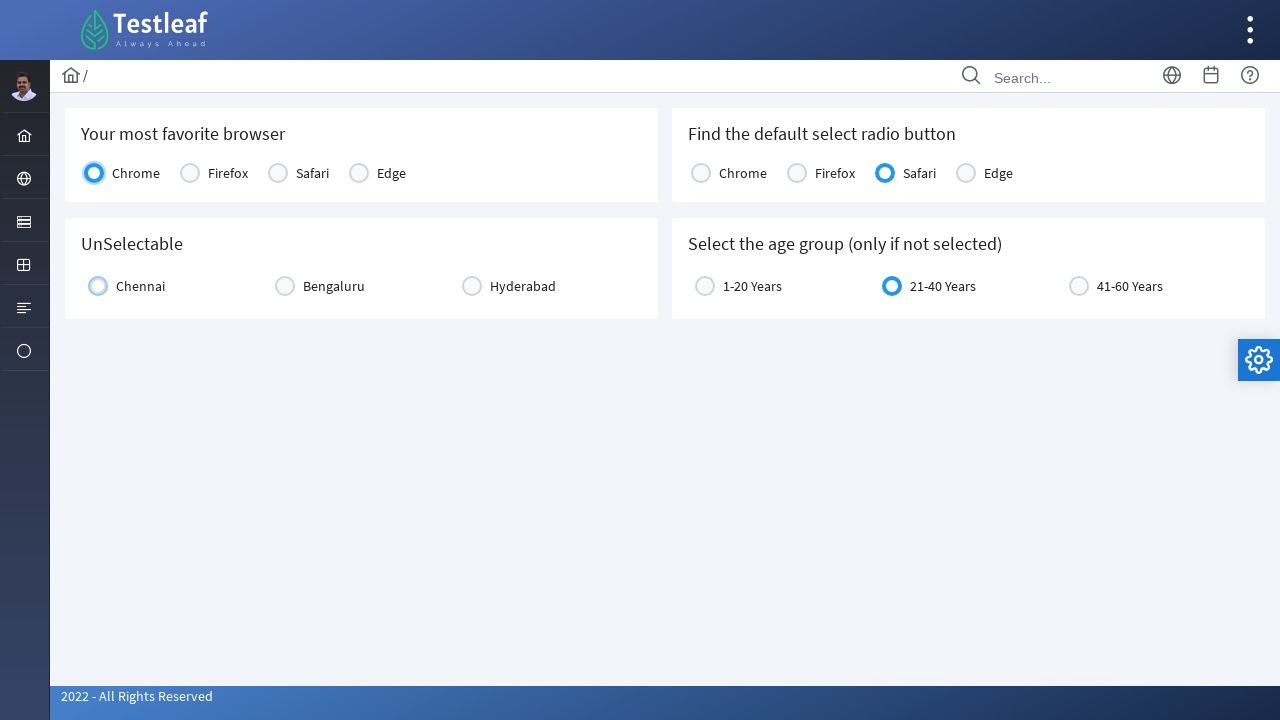

Checked if age group radio button is selected: True
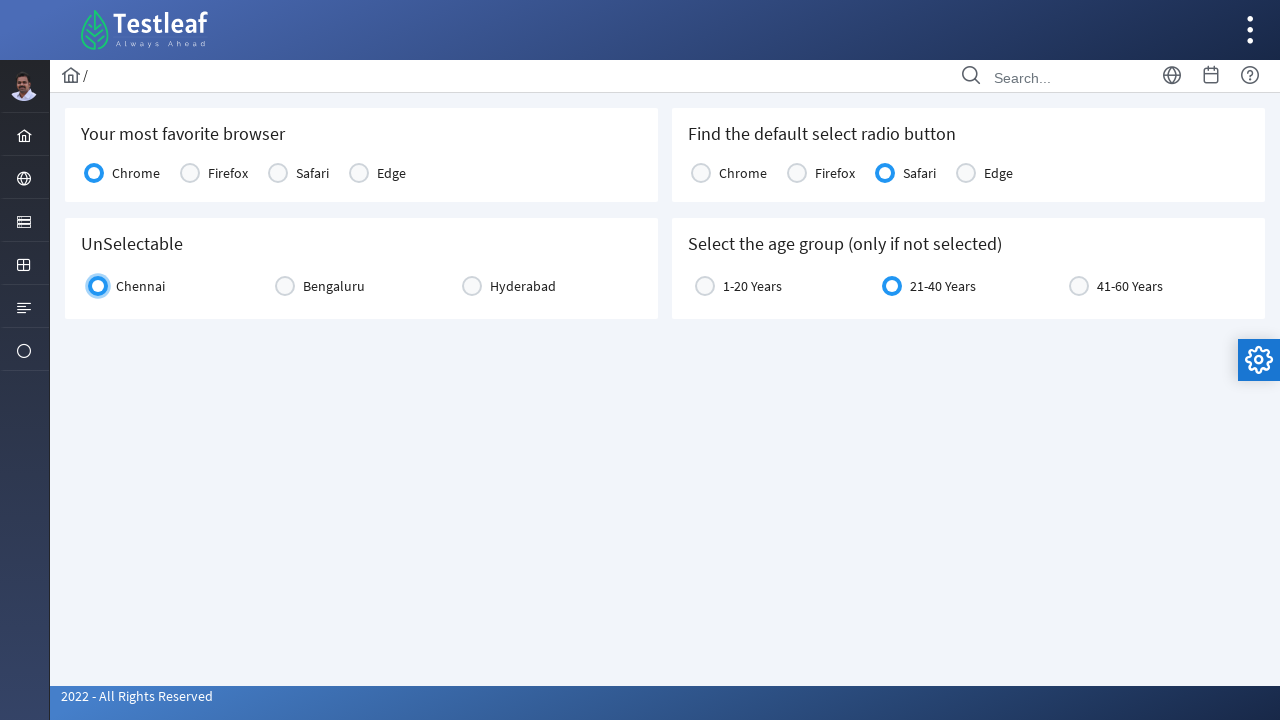

Checked if Chrome console radio button is selected: False
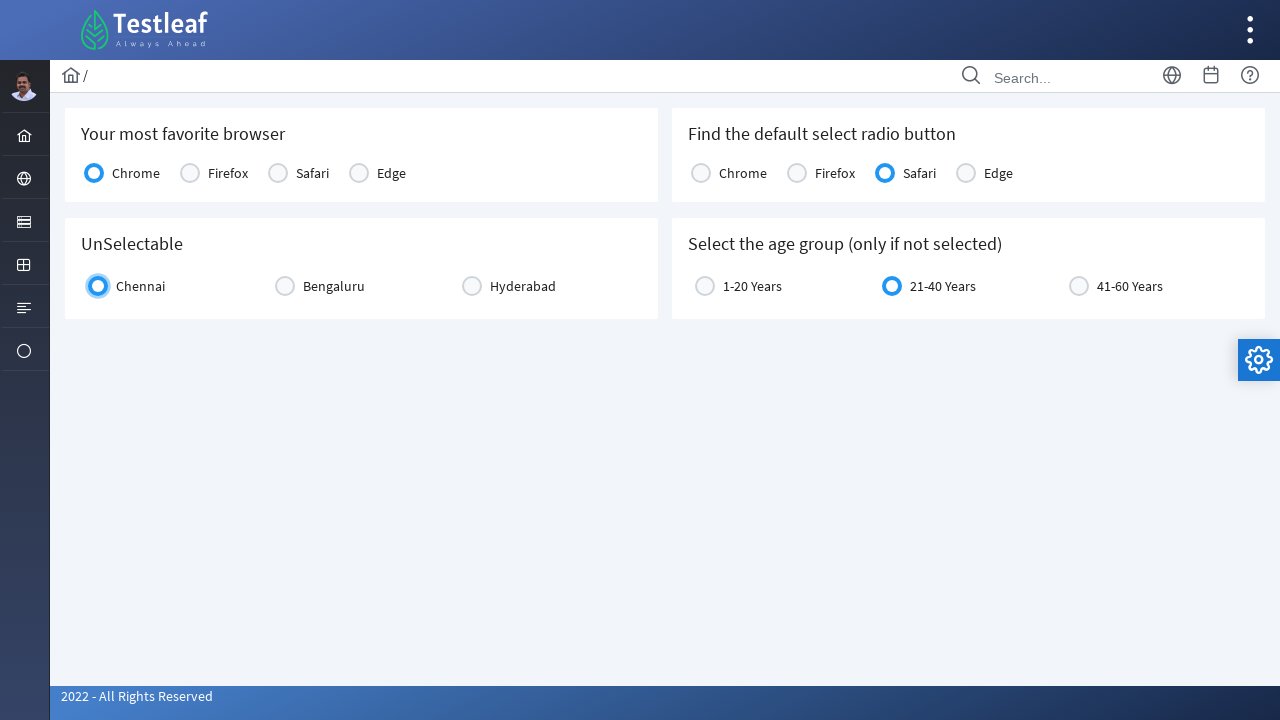

Checked if Firefox console radio button is selected: False
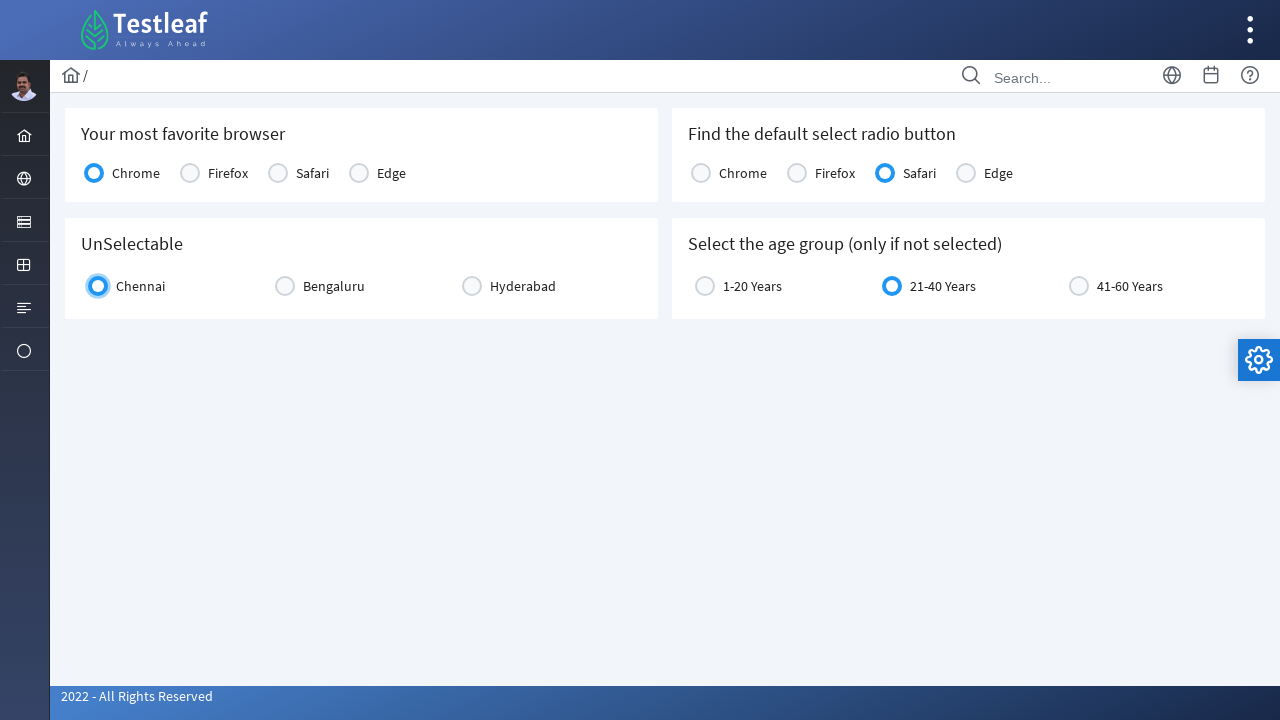

Checked if Safari console radio button is selected: True
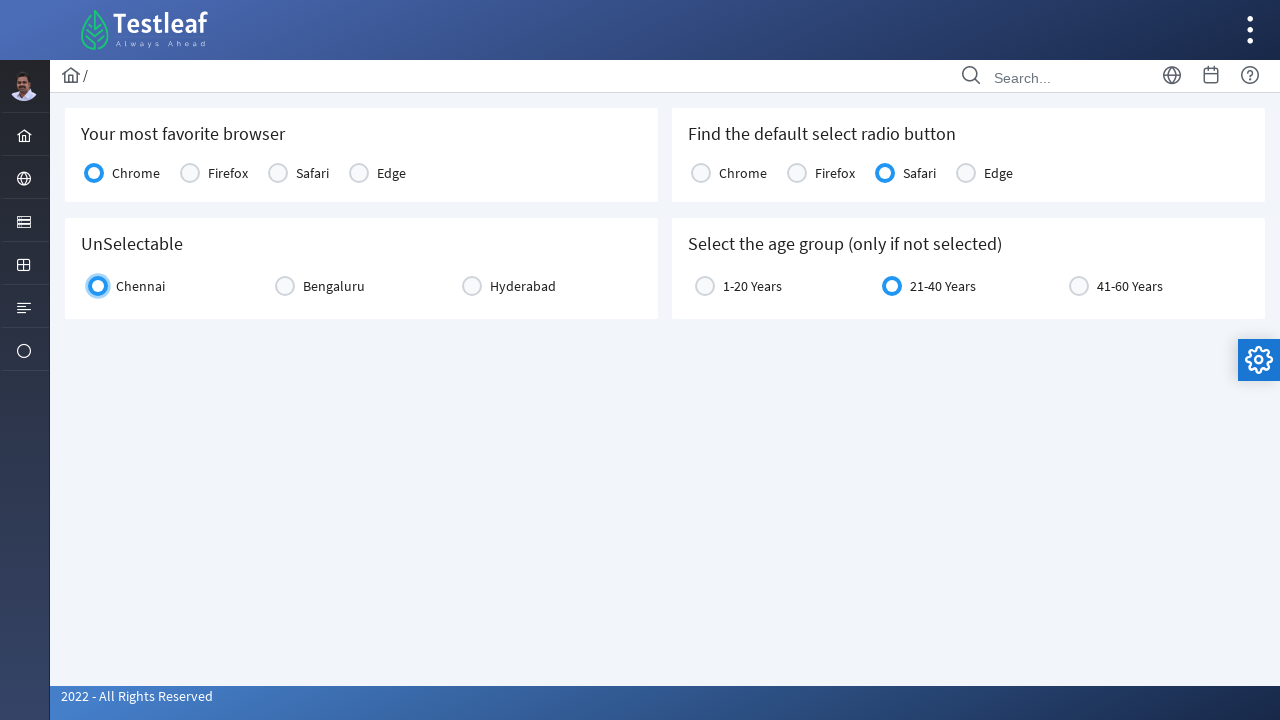

Checked if Edge console radio button is selected: False
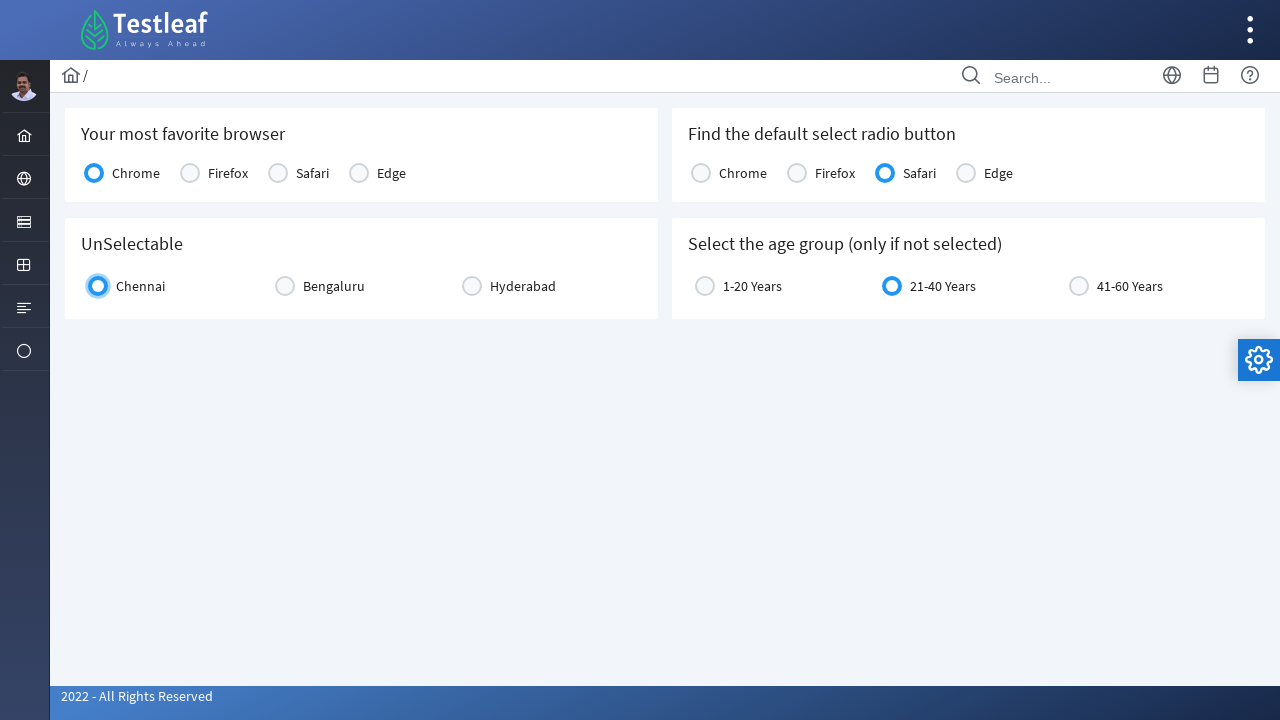

Navigated back to previous page
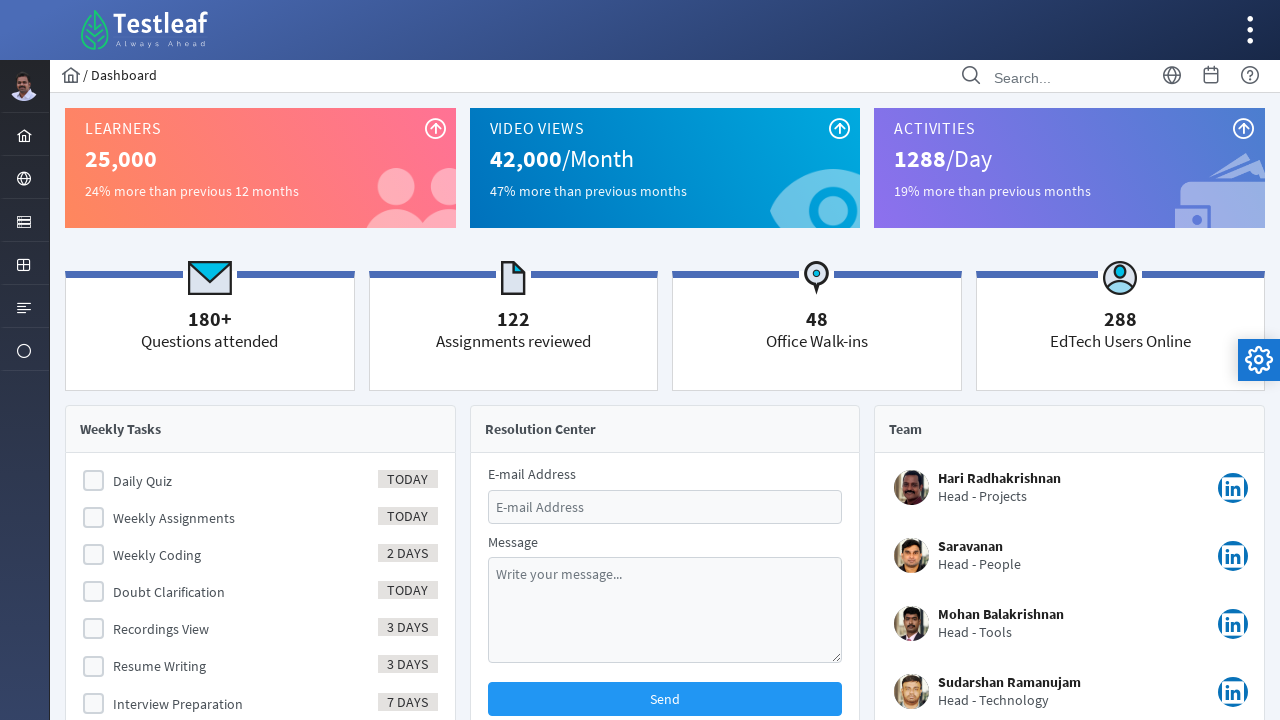

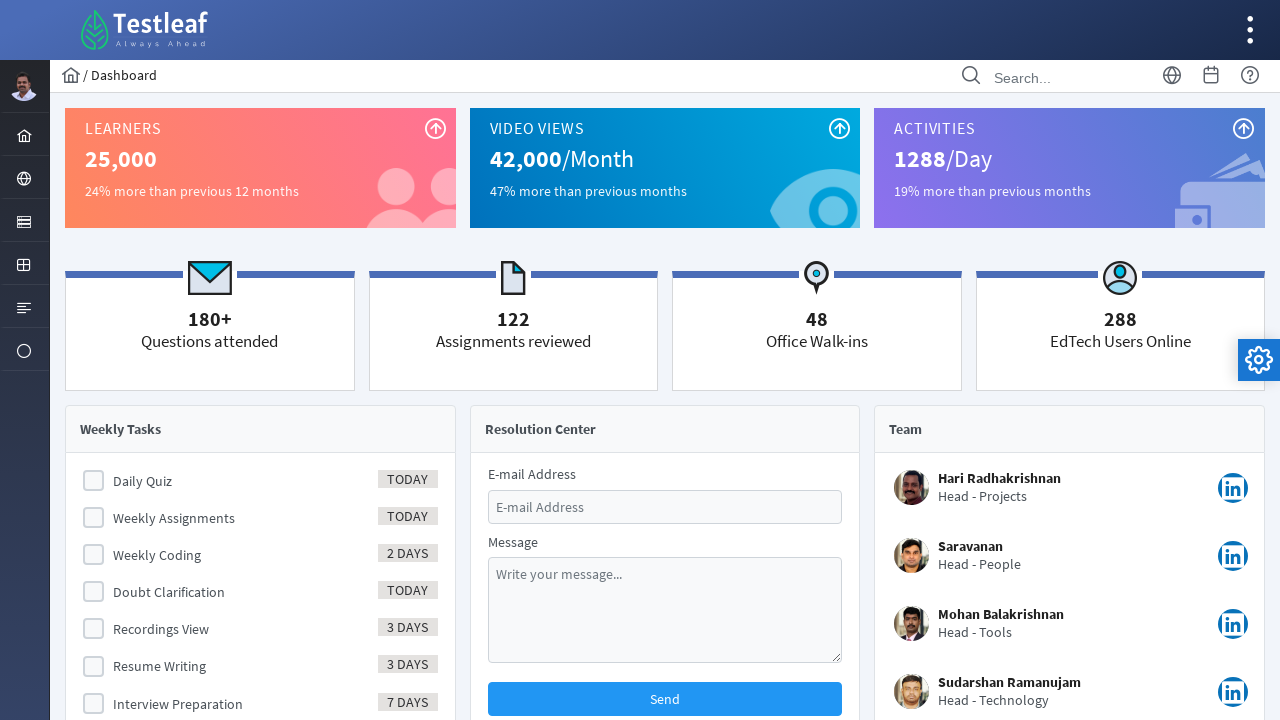